Tests the autocomplete functionality on a form by entering an address into the autocomplete input field

Starting URL: https://formy-project.herokuapp.com/autocomplete

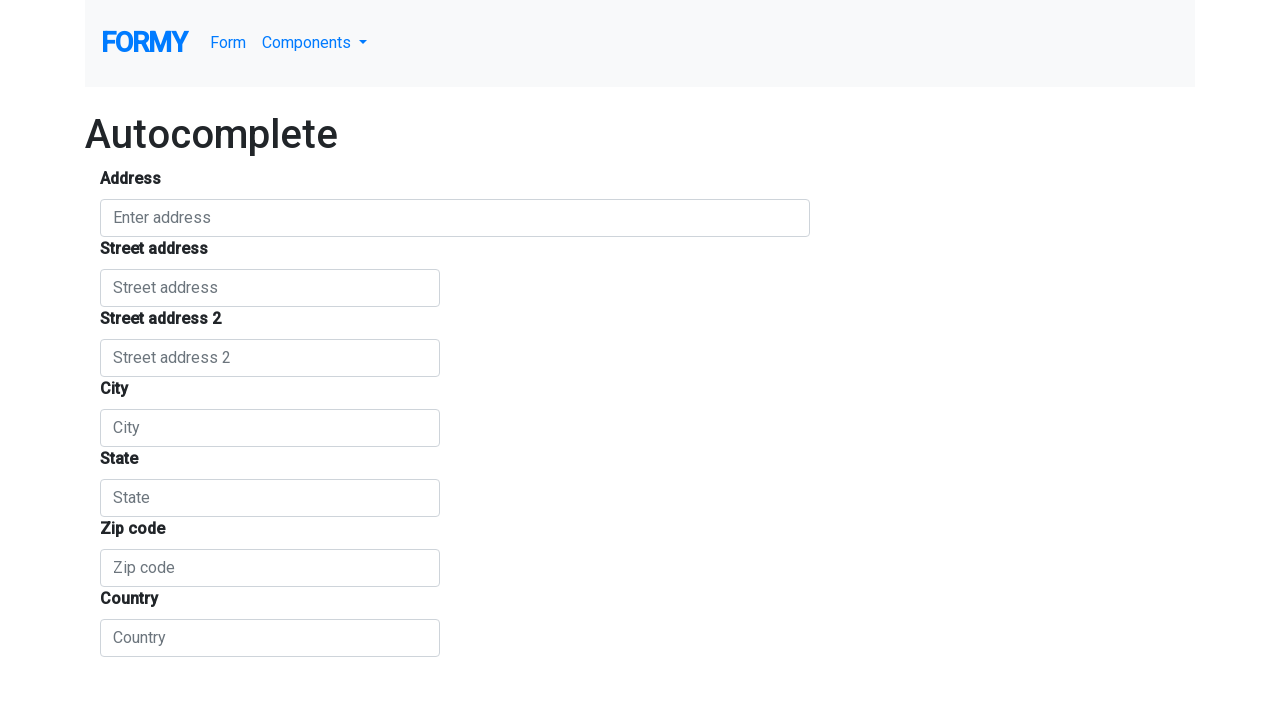

Navigated to autocomplete form page
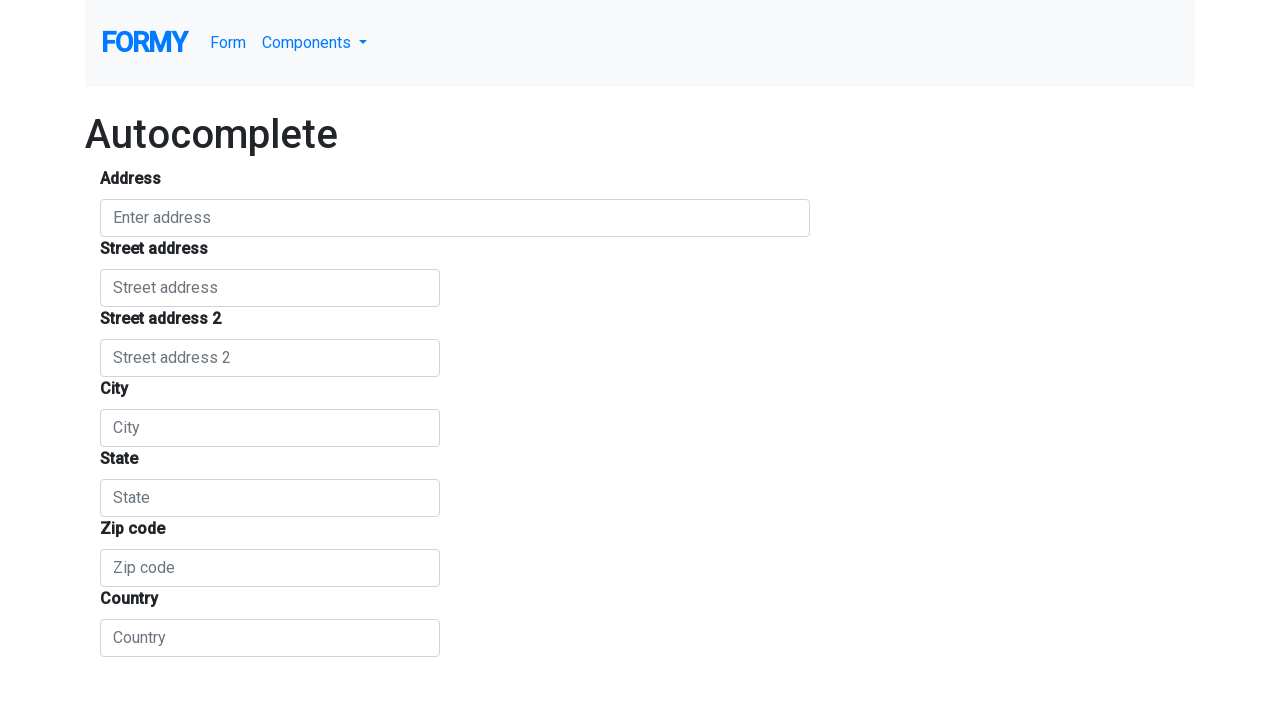

Filled autocomplete input field with address '476 Aylmer Avenue' on #autocomplete
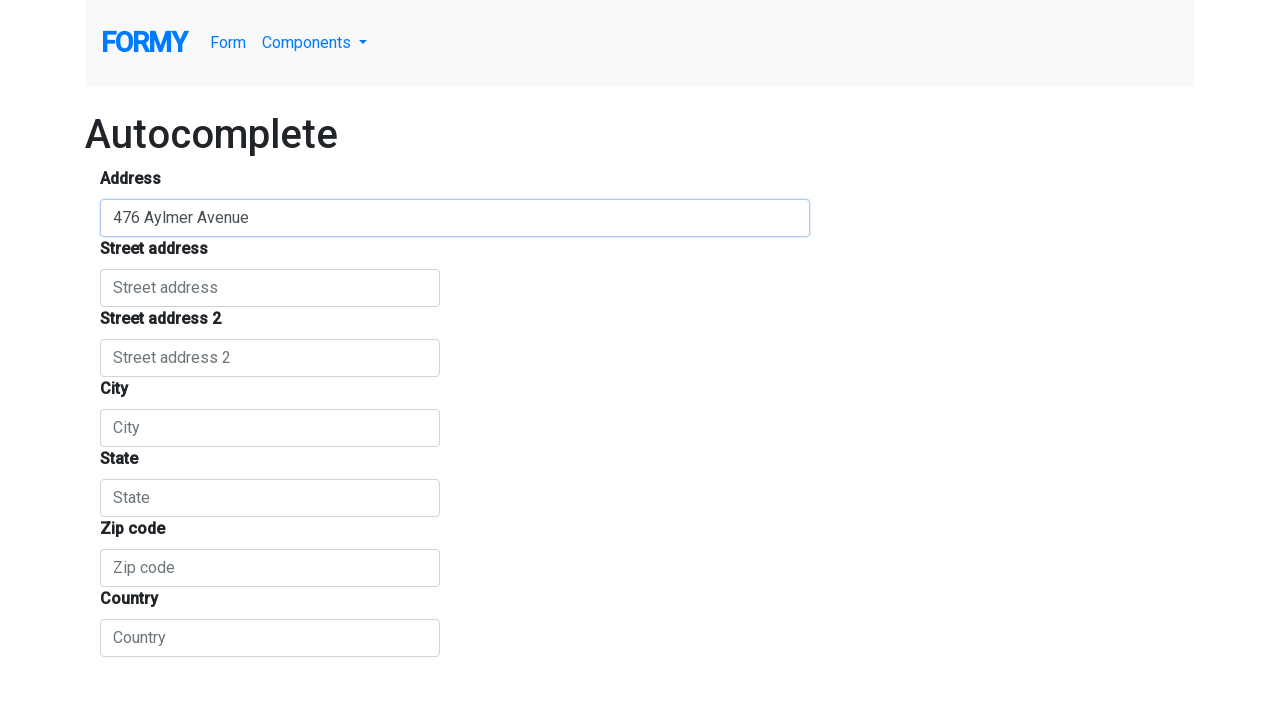

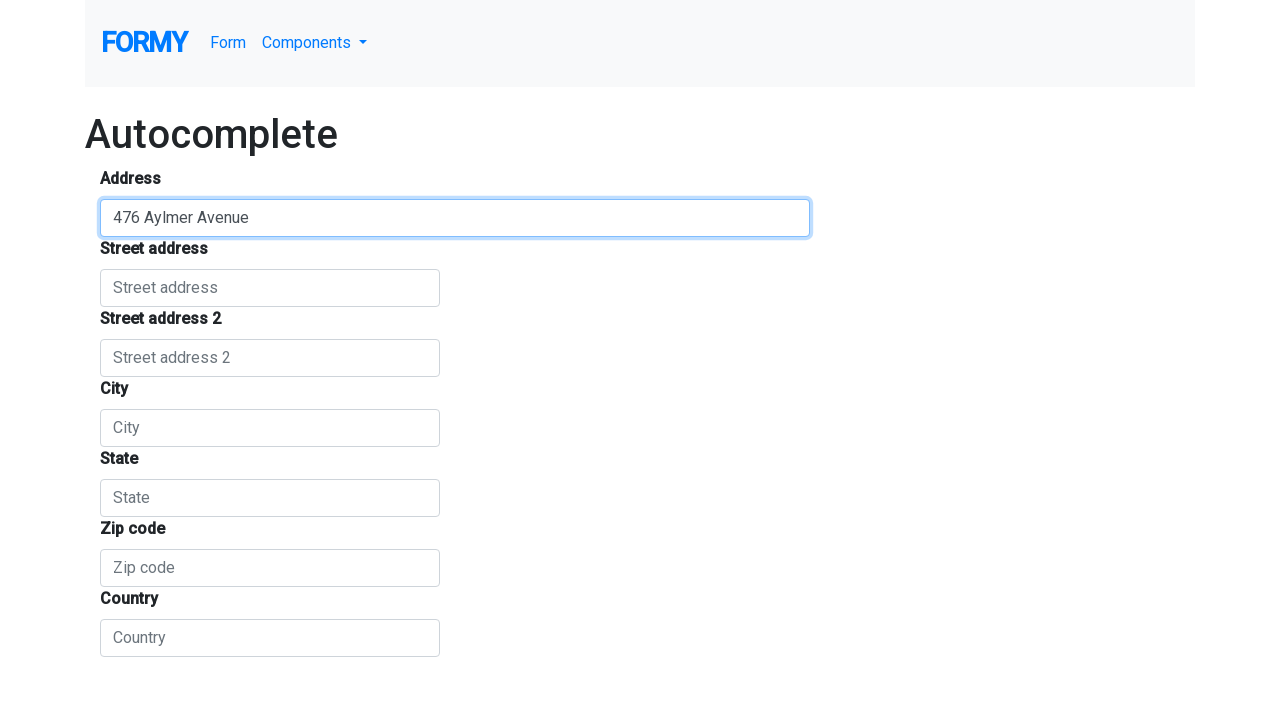